Tests navigation to the stores page by clicking "Наші магазини" link

Starting URL: https://prego.ua/

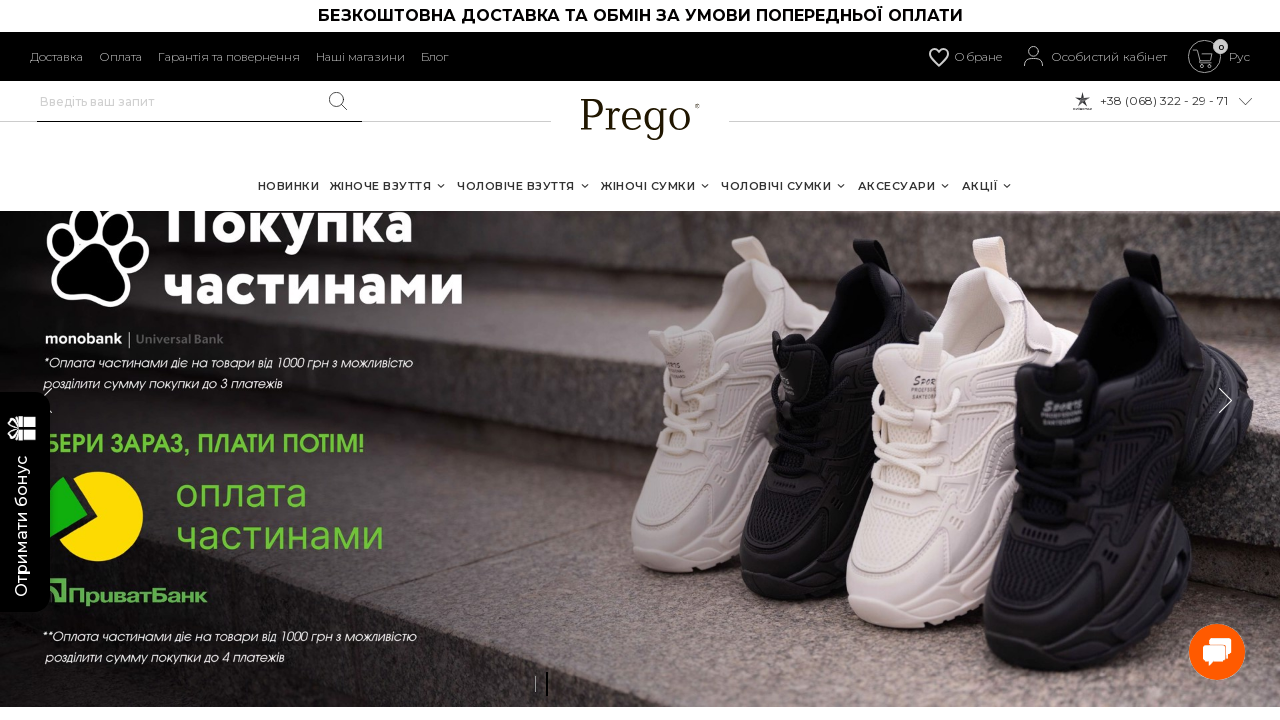

Clicked 'Наші магазини' (Our stores) link at (360, 56) on text='Наші магазини'
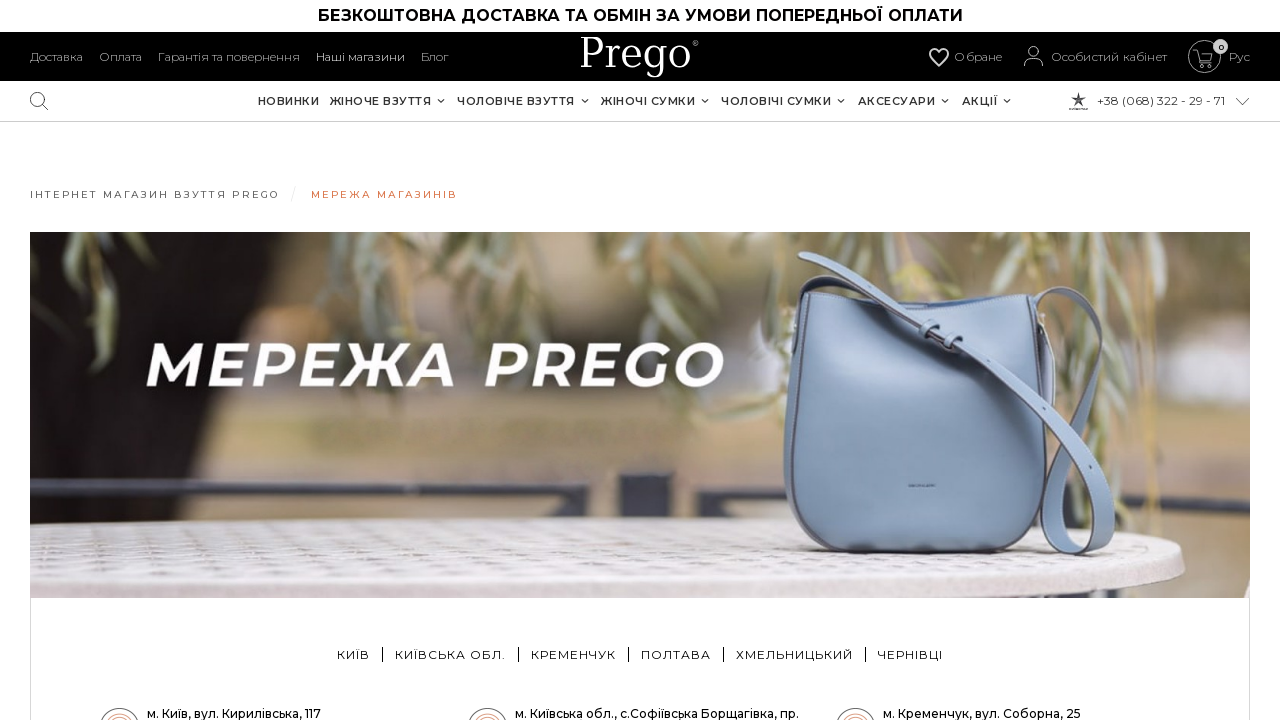

First Kyiv store element appeared on stores page
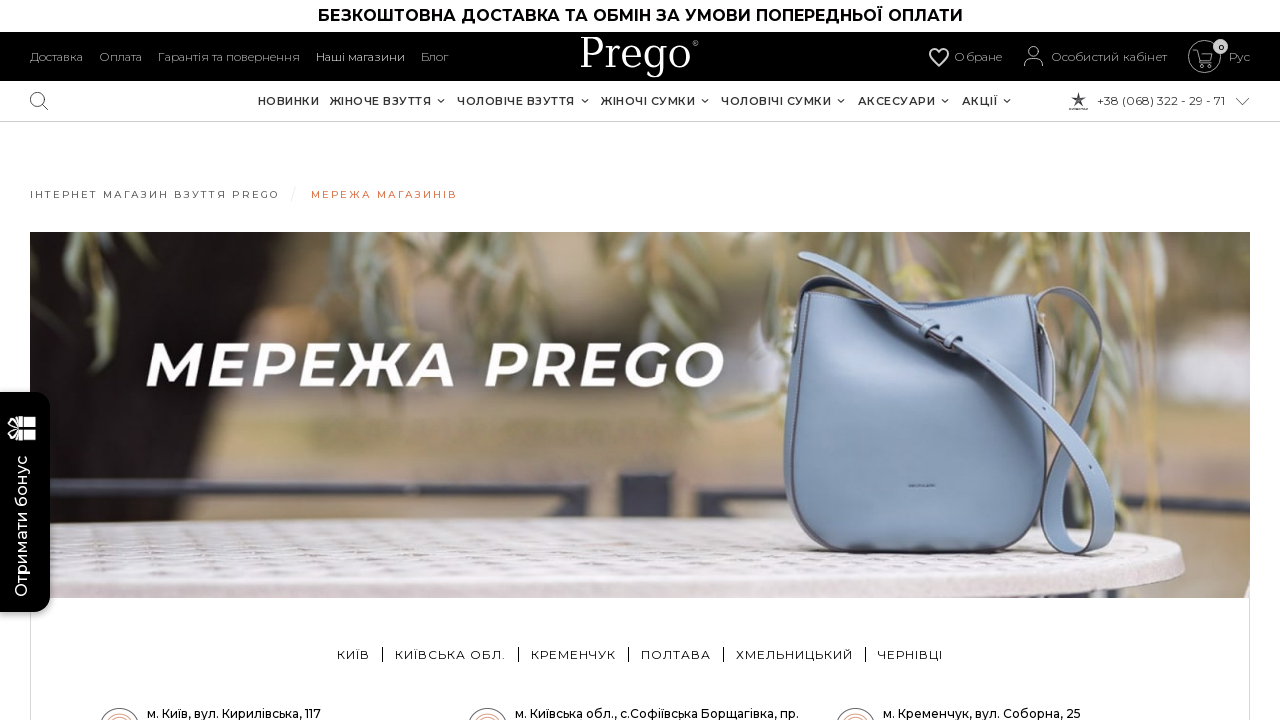

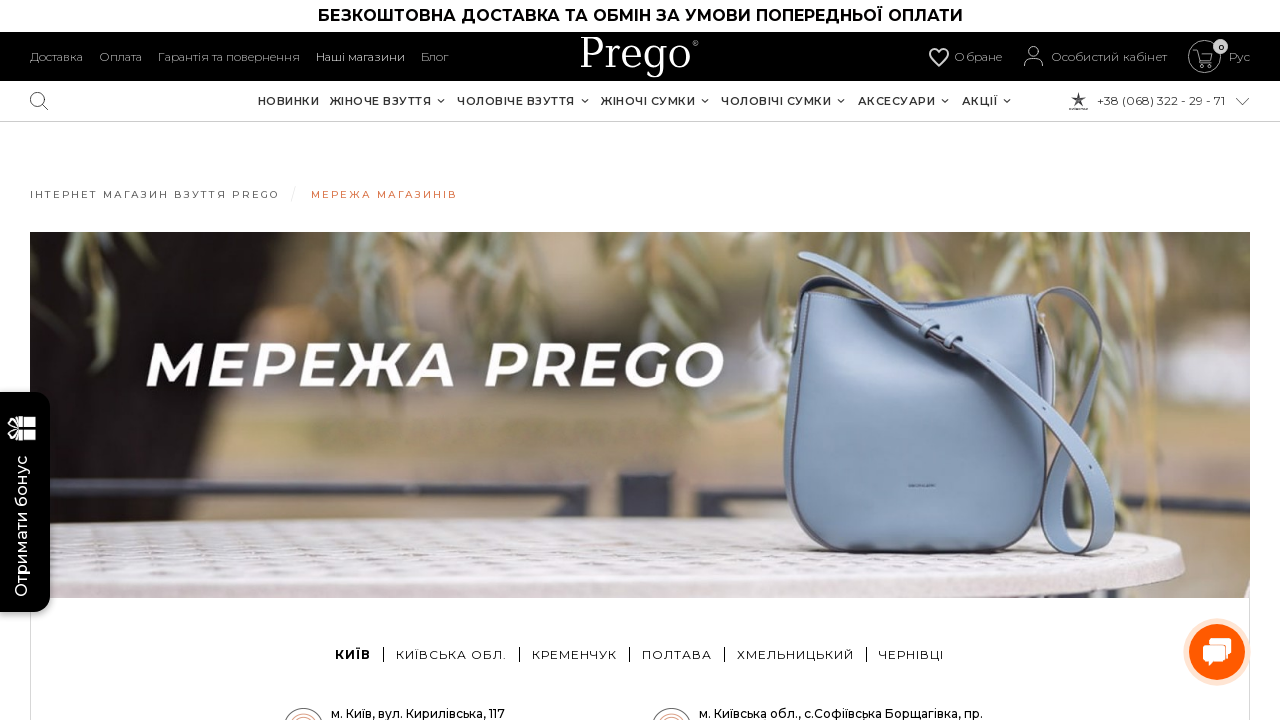